Tests marking all todo items as completed using the toggle all checkbox

Starting URL: https://demo.playwright.dev/todomvc

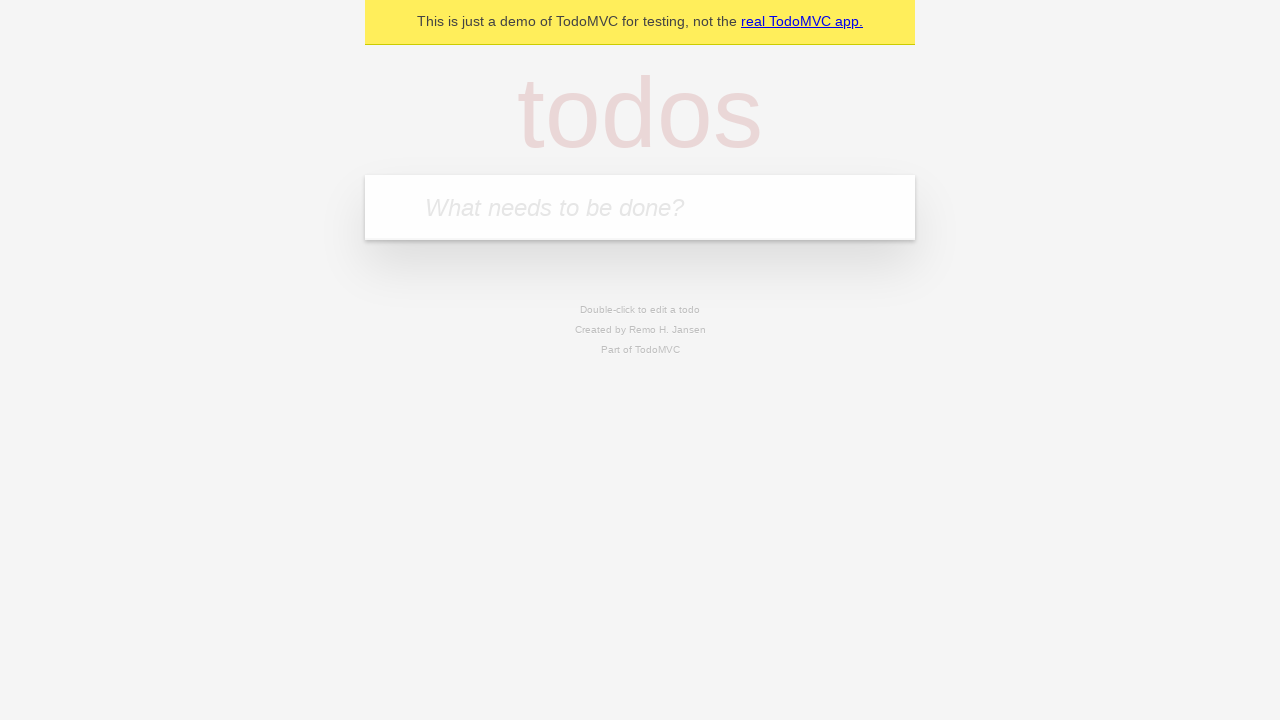

Filled todo input with 'buy some cheese' on internal:attr=[placeholder="What needs to be done?"i]
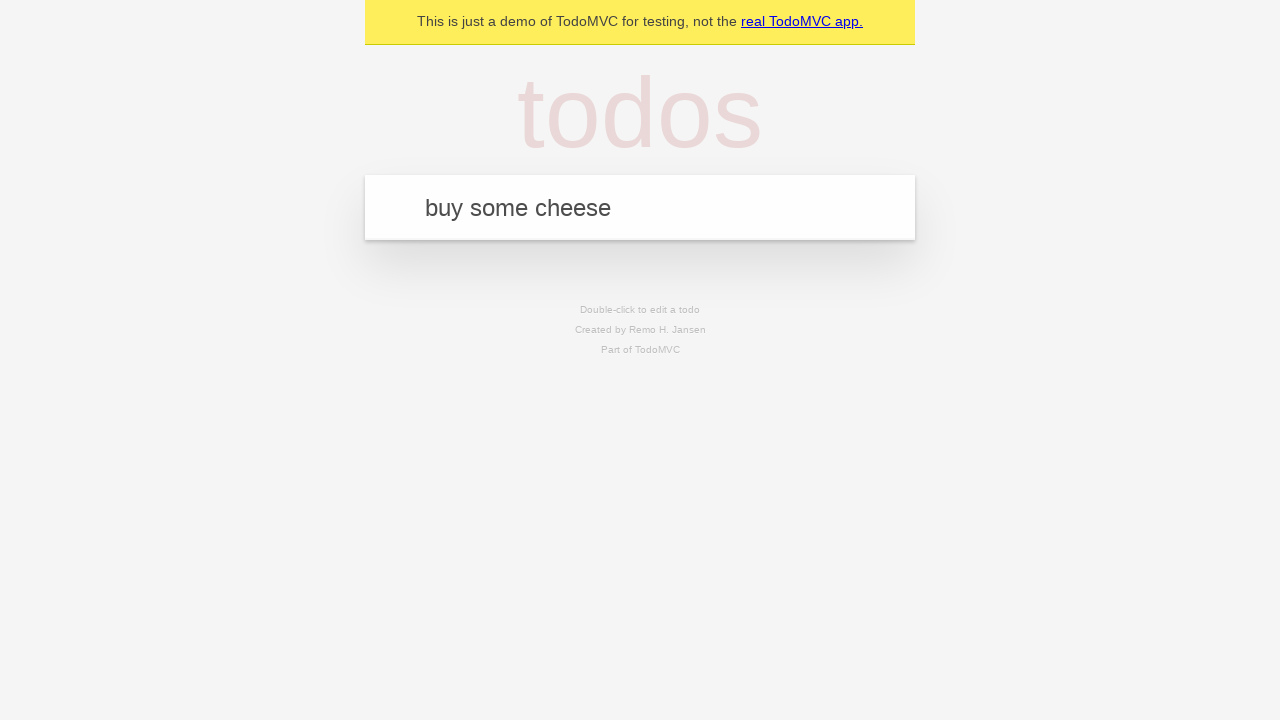

Pressed Enter to create first todo item on internal:attr=[placeholder="What needs to be done?"i]
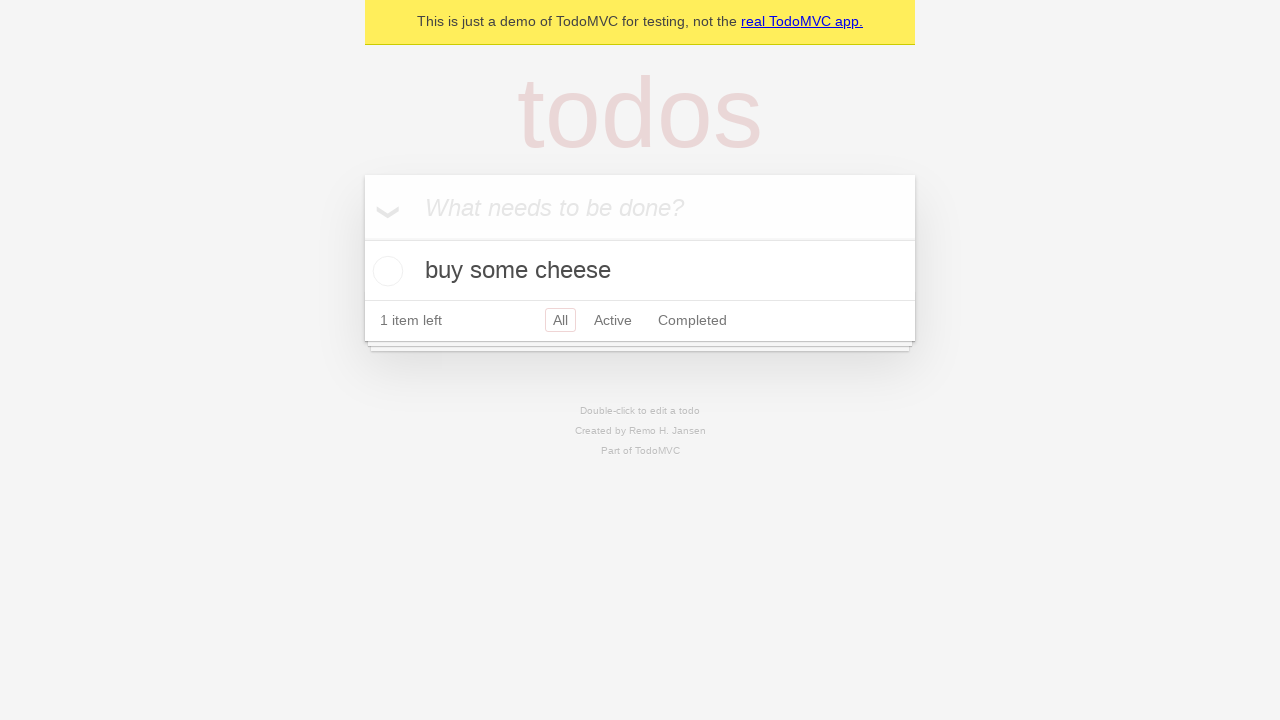

Filled todo input with 'feed the cat' on internal:attr=[placeholder="What needs to be done?"i]
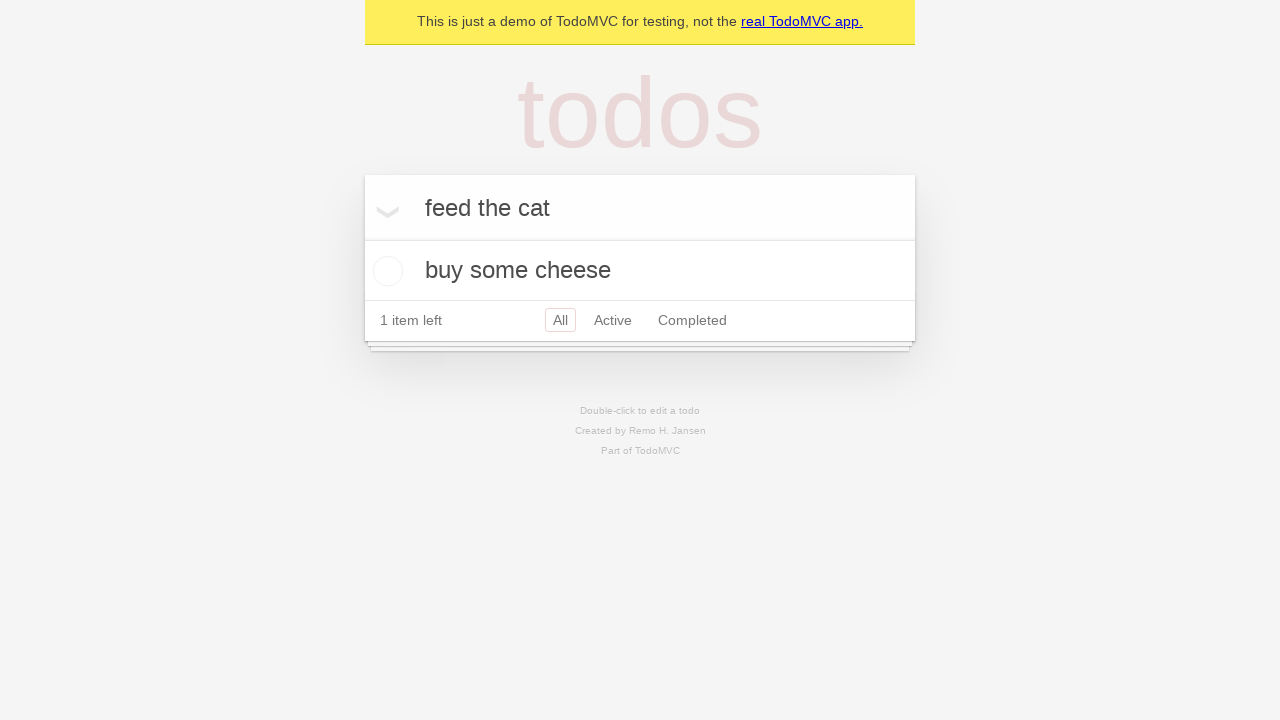

Pressed Enter to create second todo item on internal:attr=[placeholder="What needs to be done?"i]
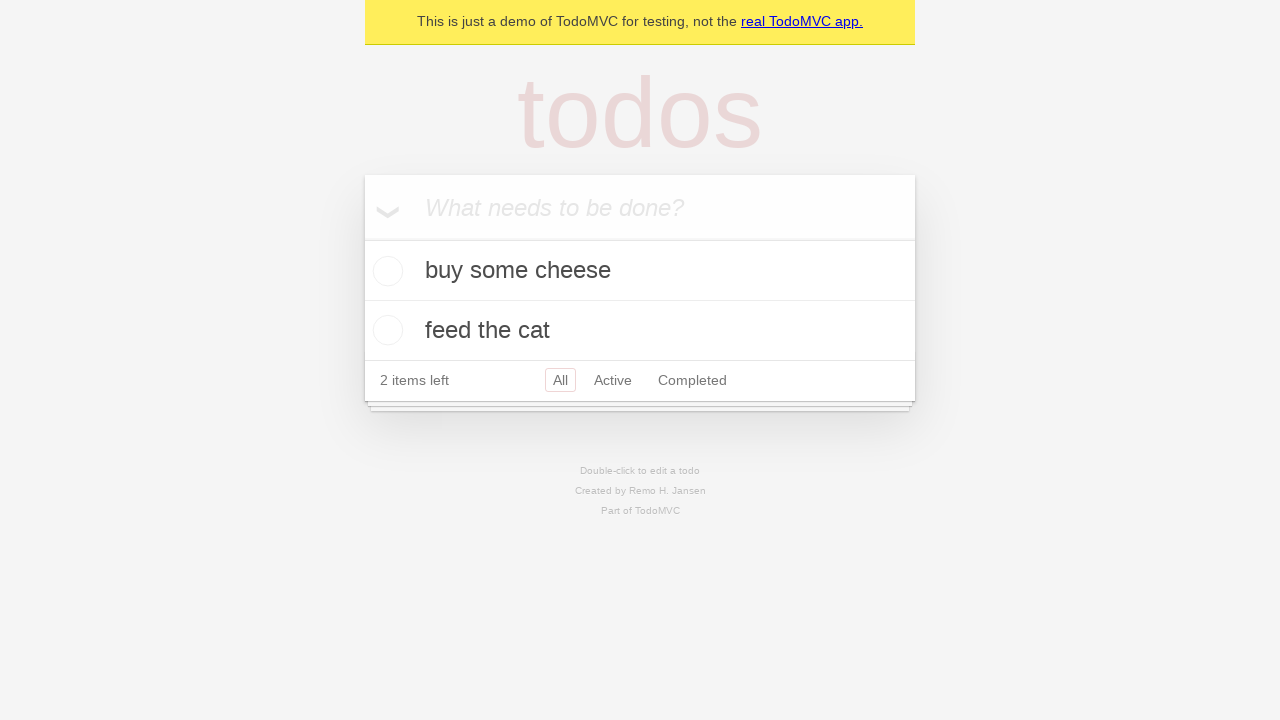

Filled todo input with 'book a doctors appointment' on internal:attr=[placeholder="What needs to be done?"i]
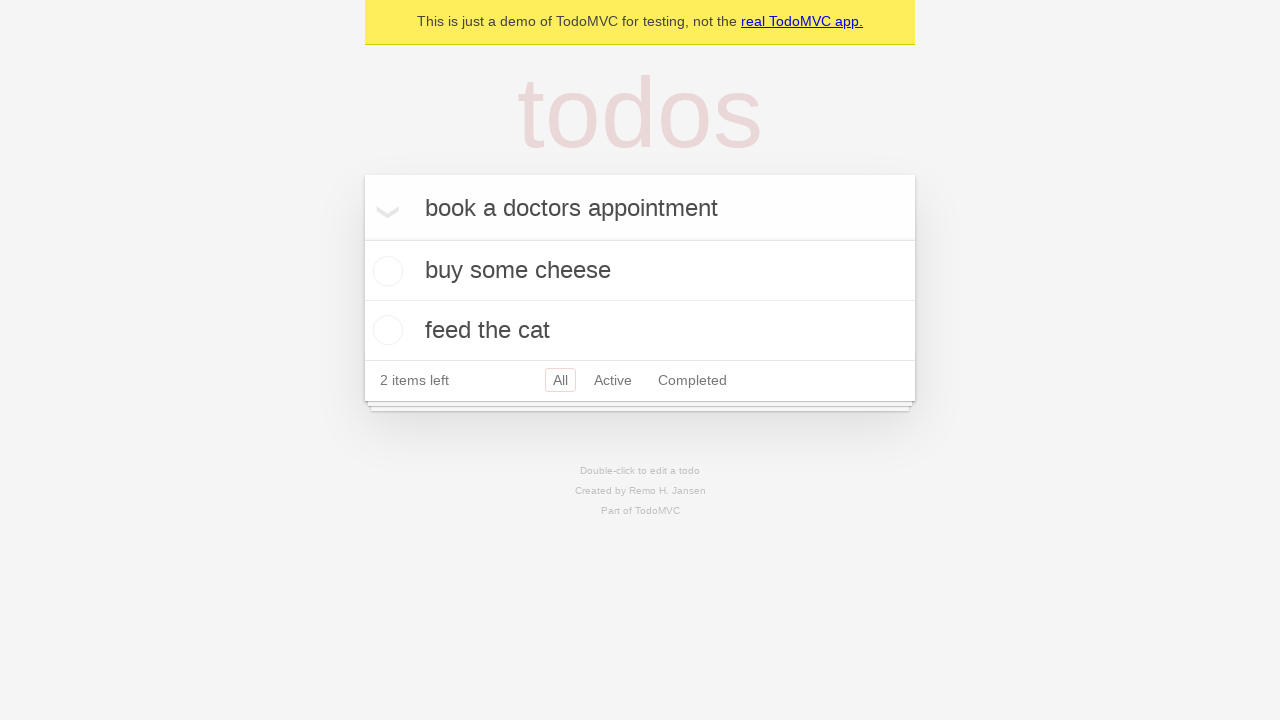

Pressed Enter to create third todo item on internal:attr=[placeholder="What needs to be done?"i]
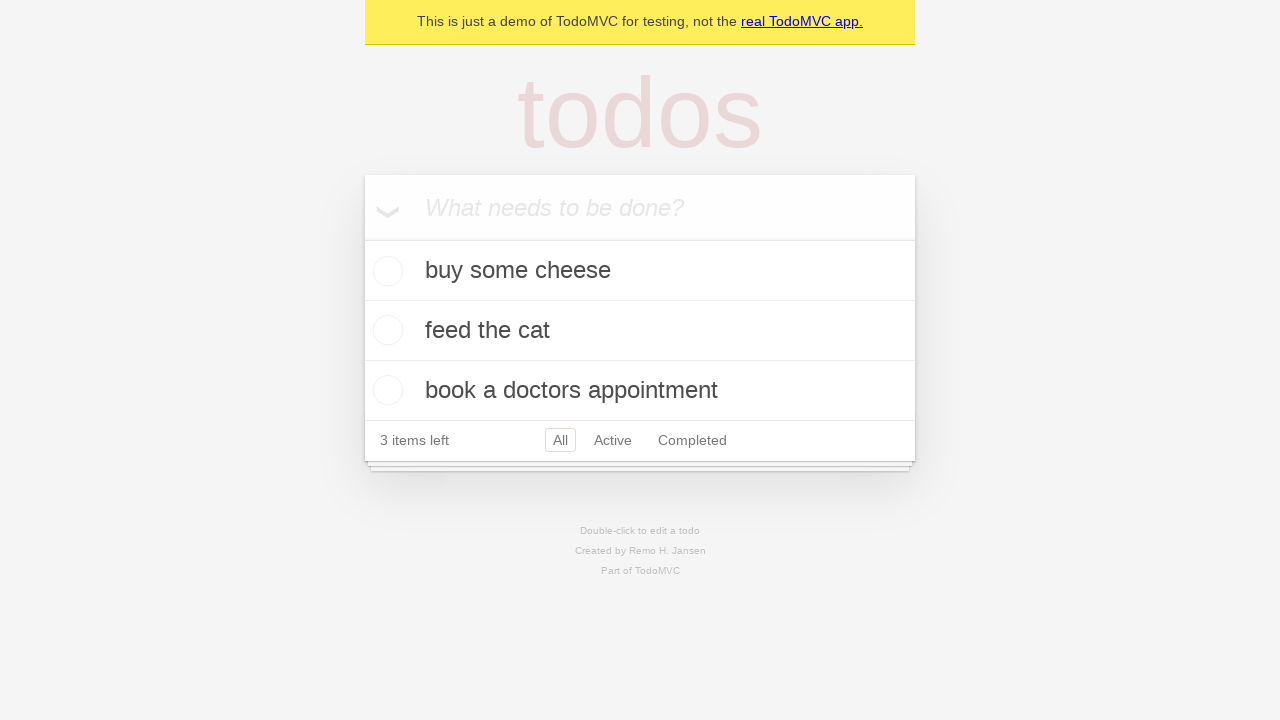

Waited for all three todo items to be created
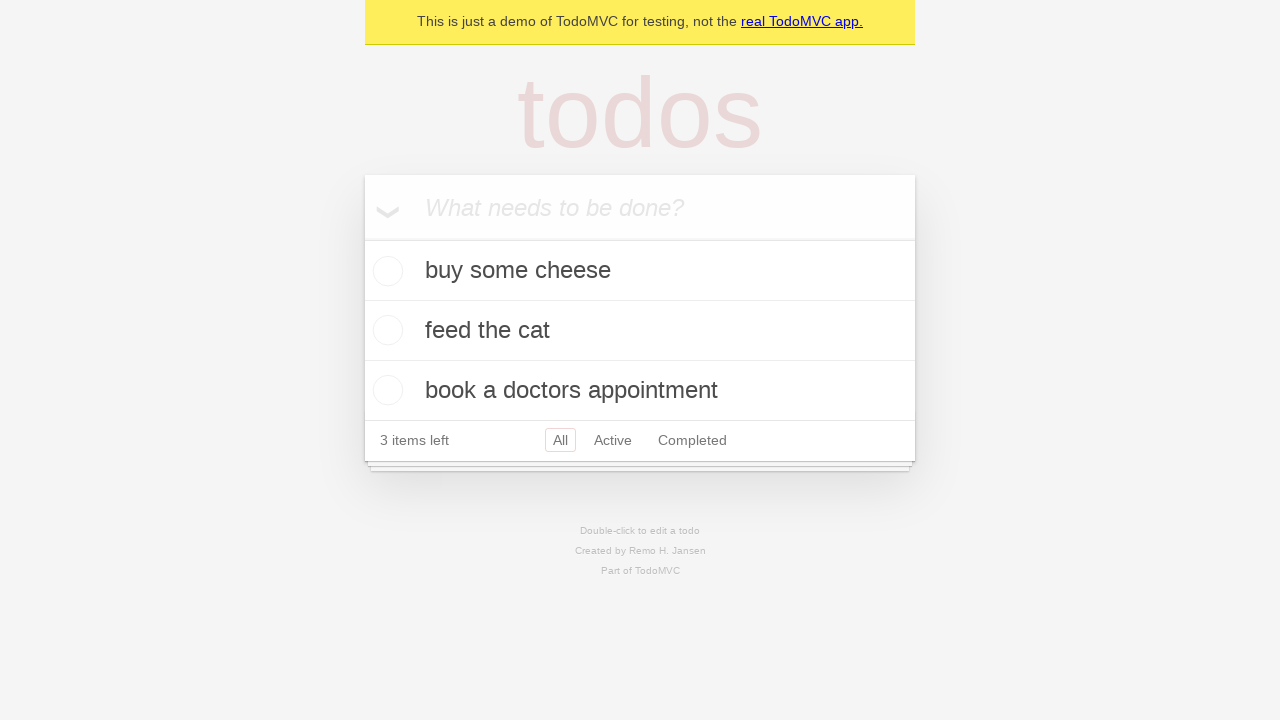

Clicked 'Mark all as complete' checkbox to complete all todos at (362, 238) on internal:label="Mark all as complete"i
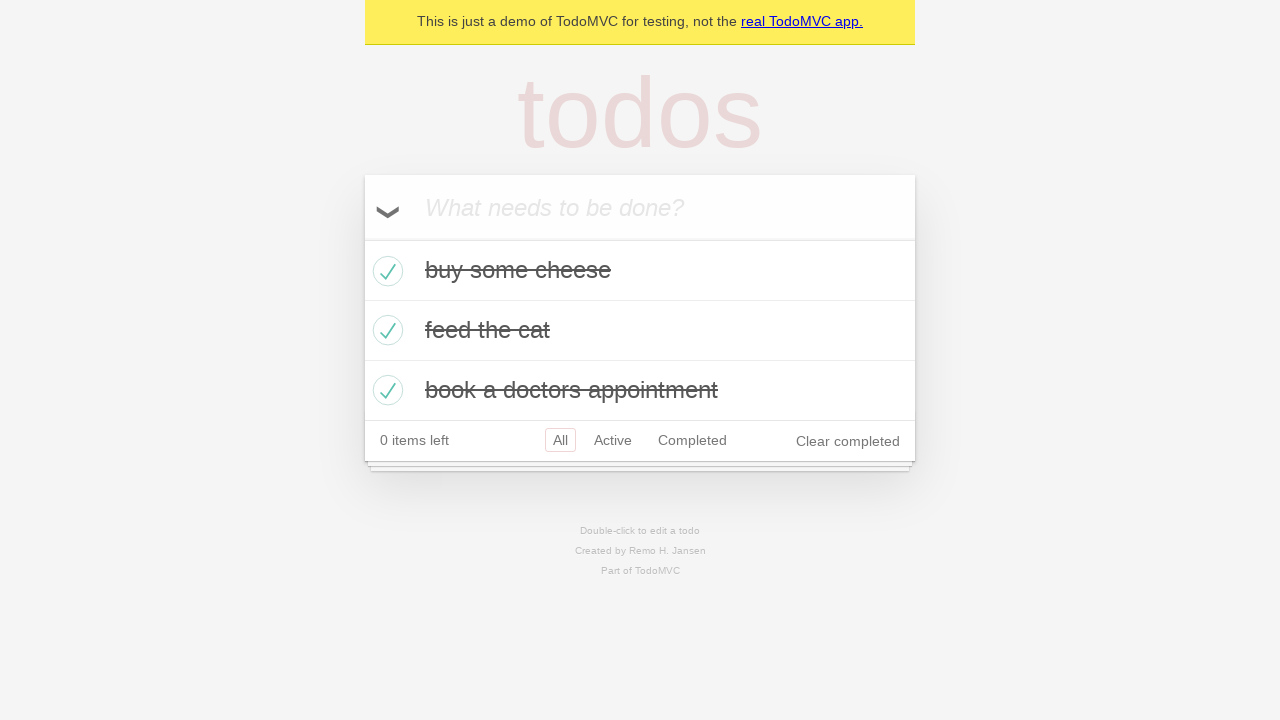

Waited for all todo items to be marked as completed
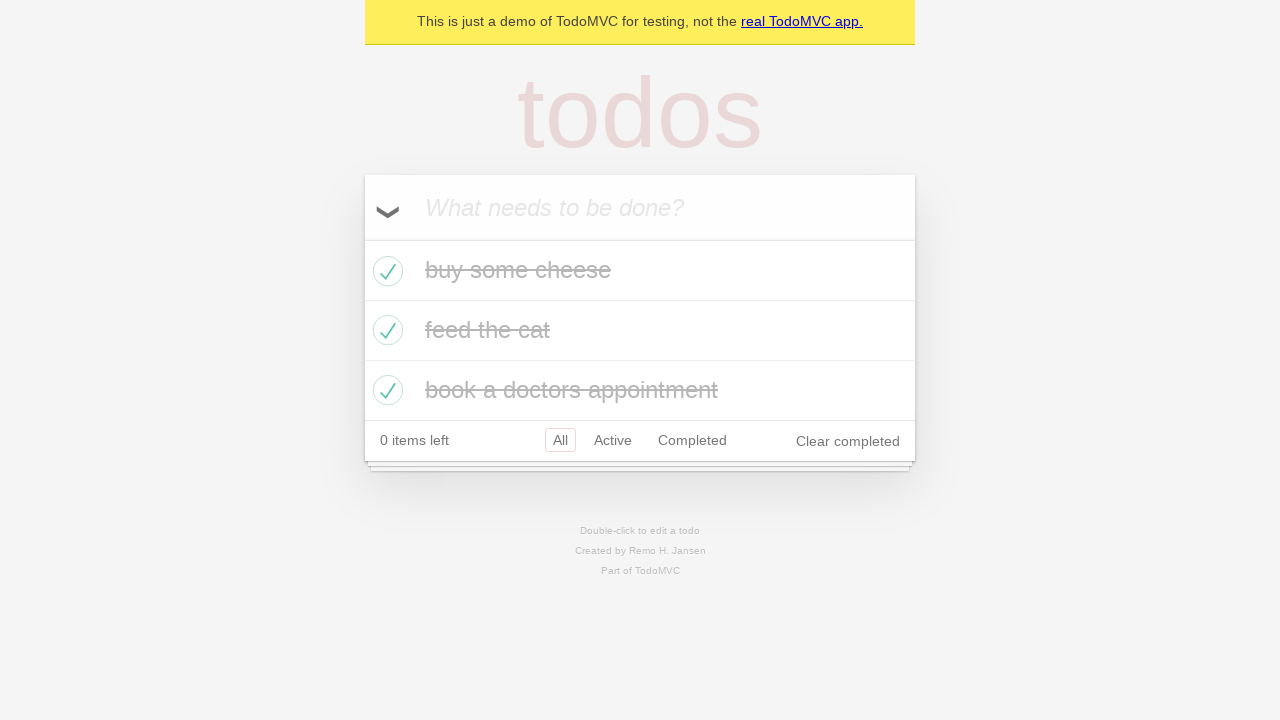

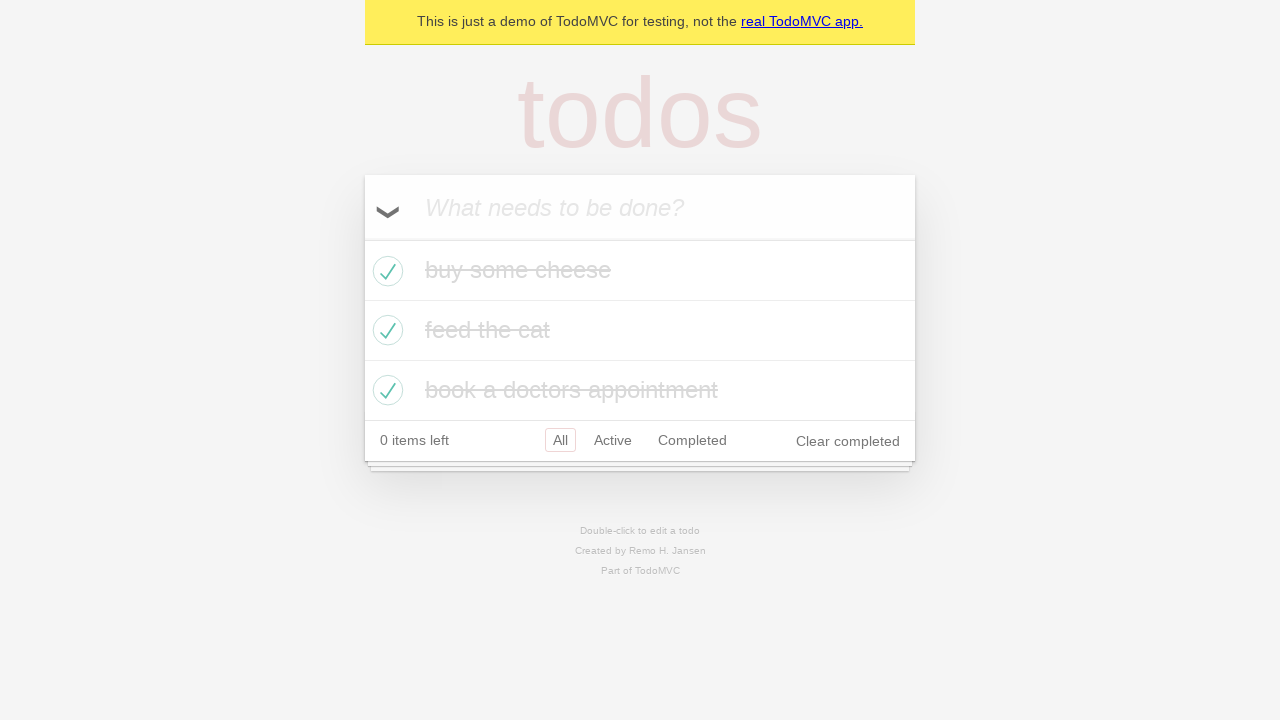